Tests password reset functionality by entering an incorrect username and verifying the error message displayed

Starting URL: https://login1.nextbasecrm.com/?forgot_password=yes

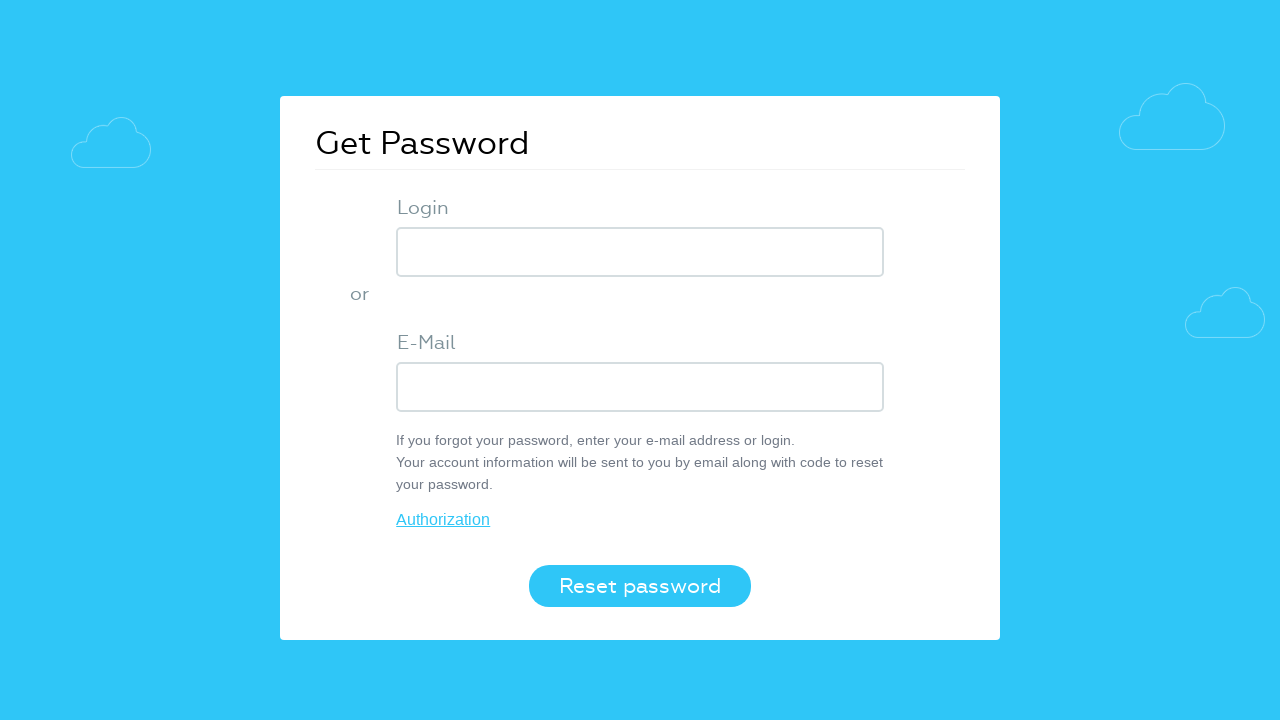

Entered 'incorrect' into username field on input[name='USER_LOGIN']
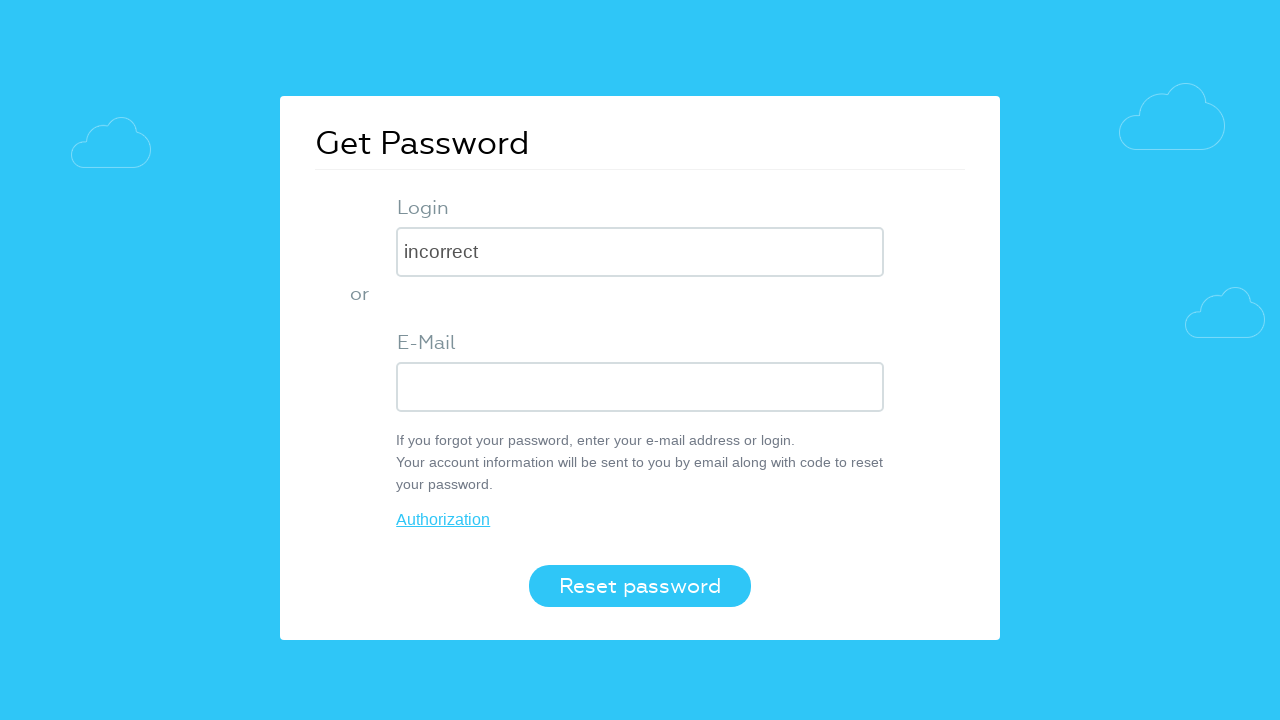

Clicked Reset password button at (640, 586) on button.login-btn
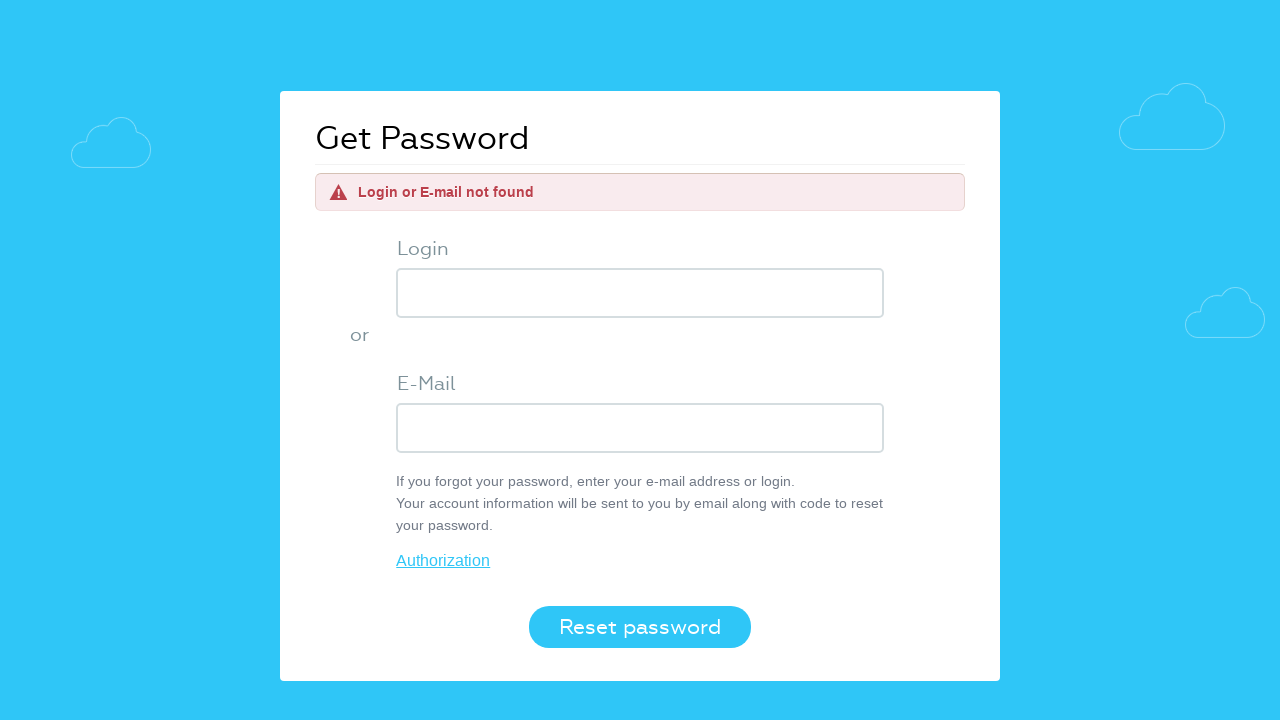

Error message appeared
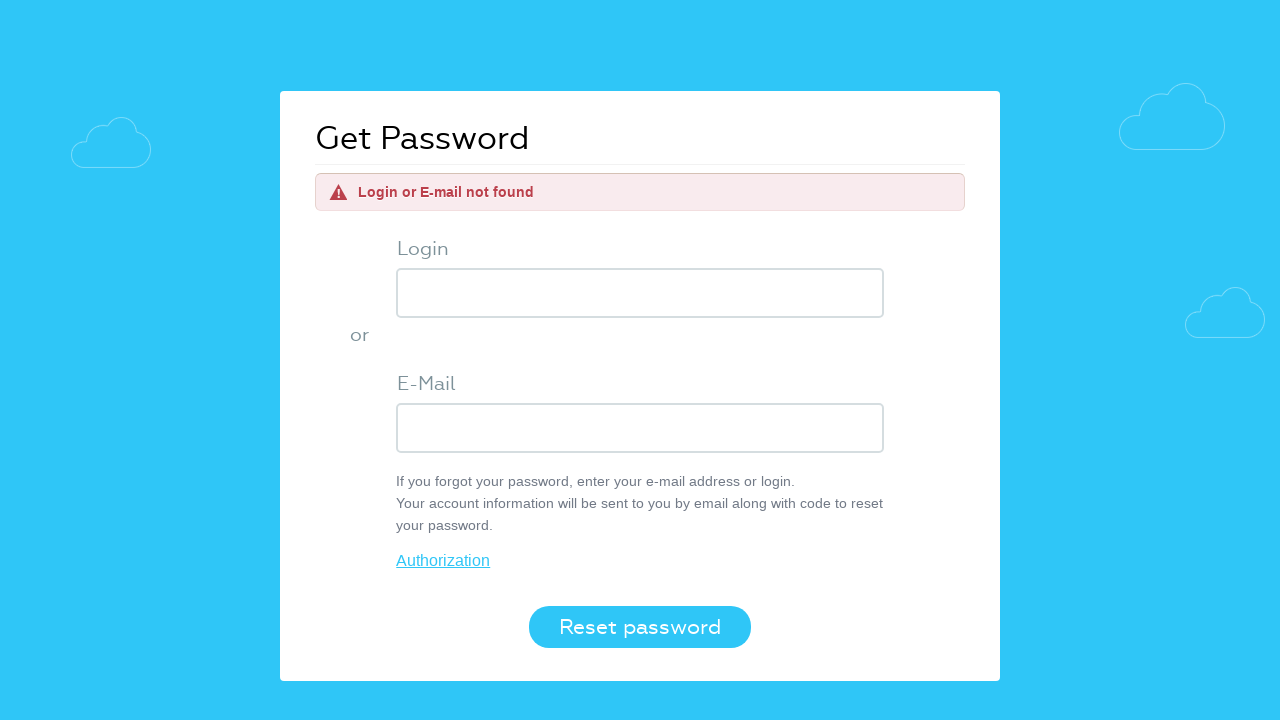

Verified error message: 'Login or E-mail not found'
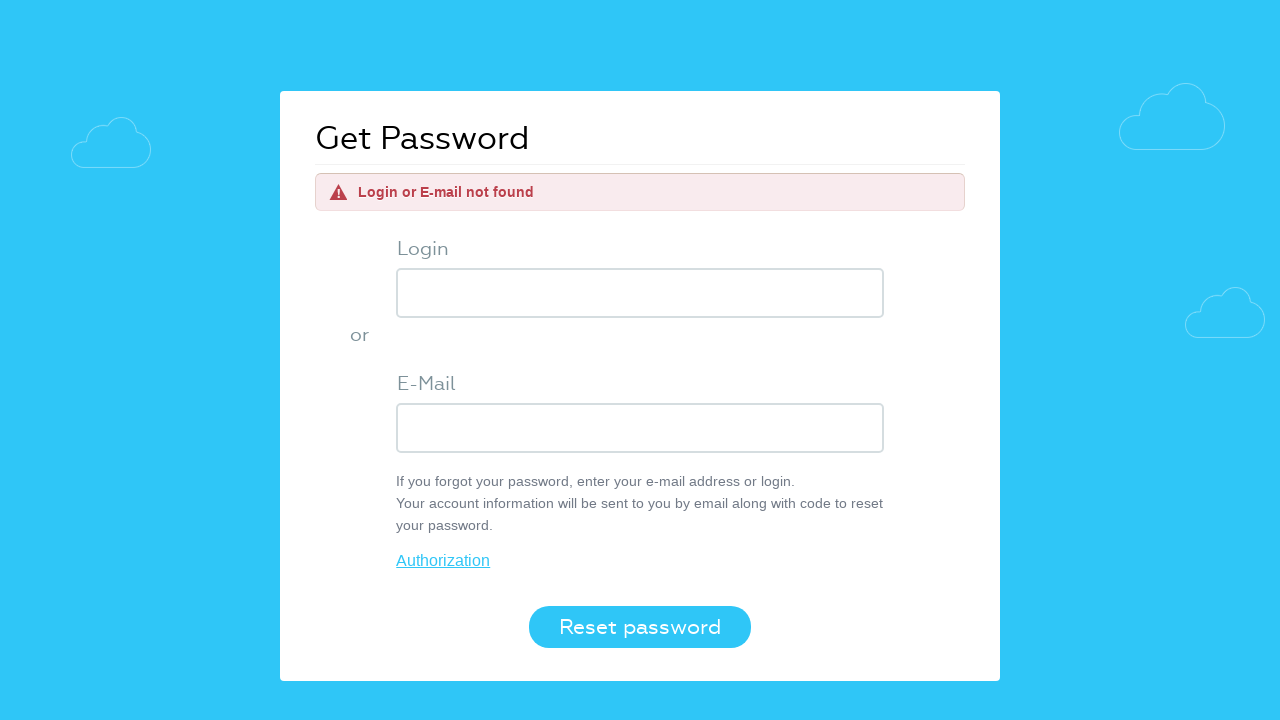

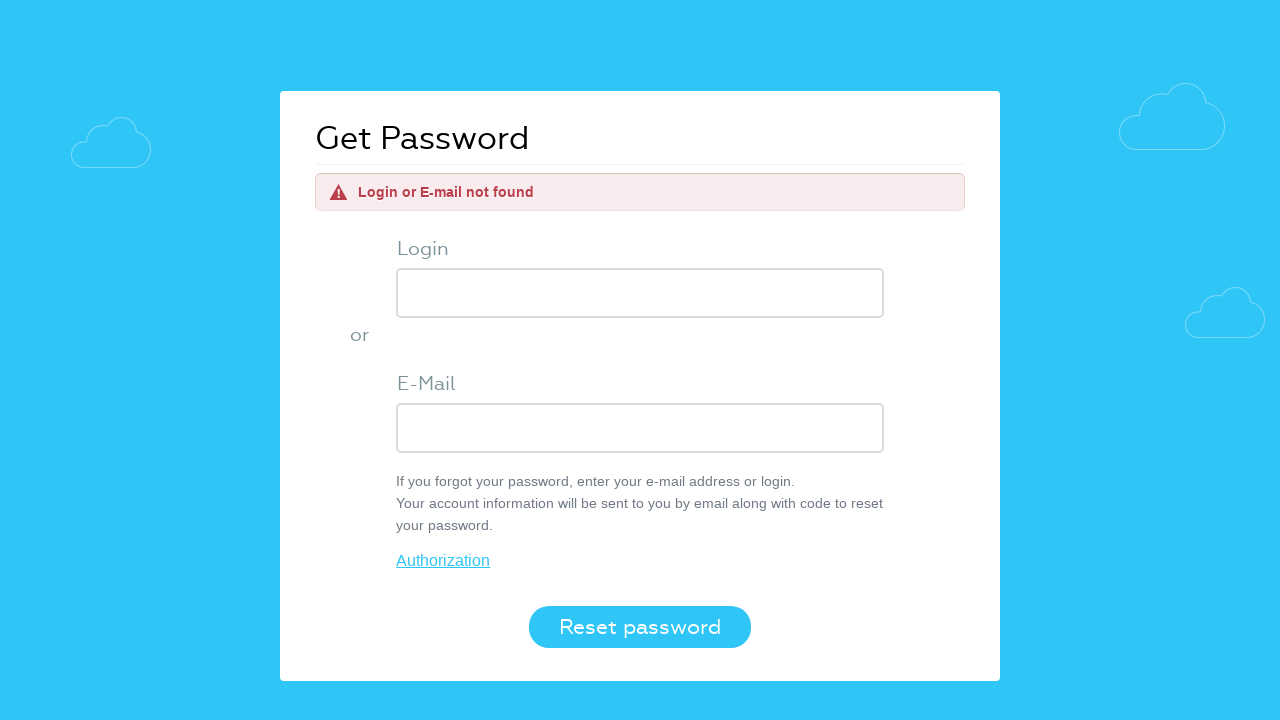